Tests double-click functionality on jQuery documentation page by double-clicking a blue box inside an iframe, capturing its changed color, and then clicking on a book link

Starting URL: https://api.jquery.com/dblclick/

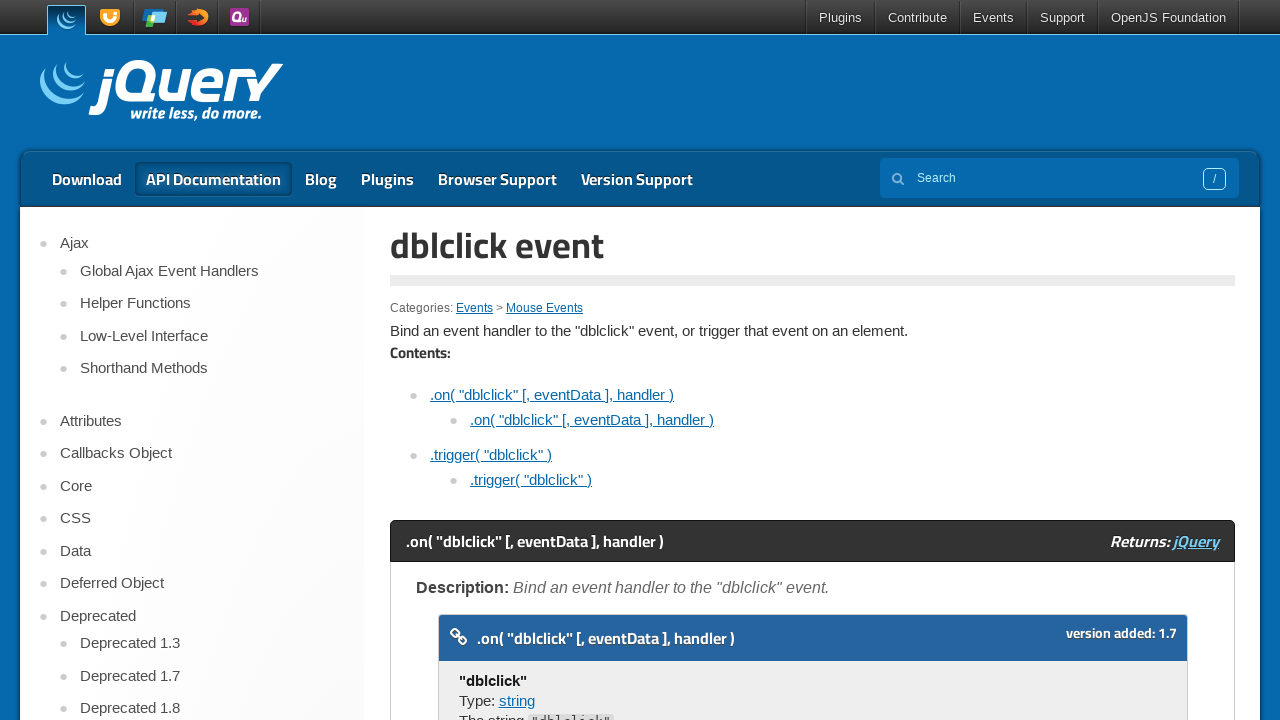

Located iframe element containing blue box
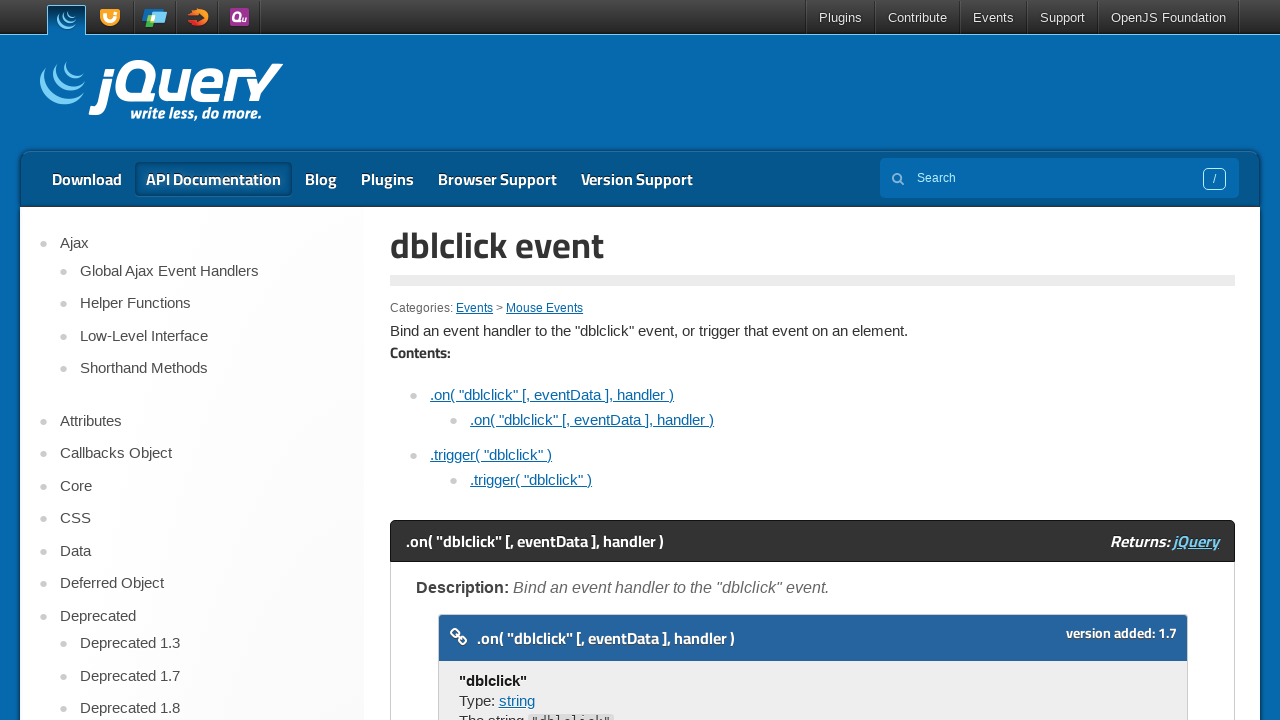

Located blue box element within iframe
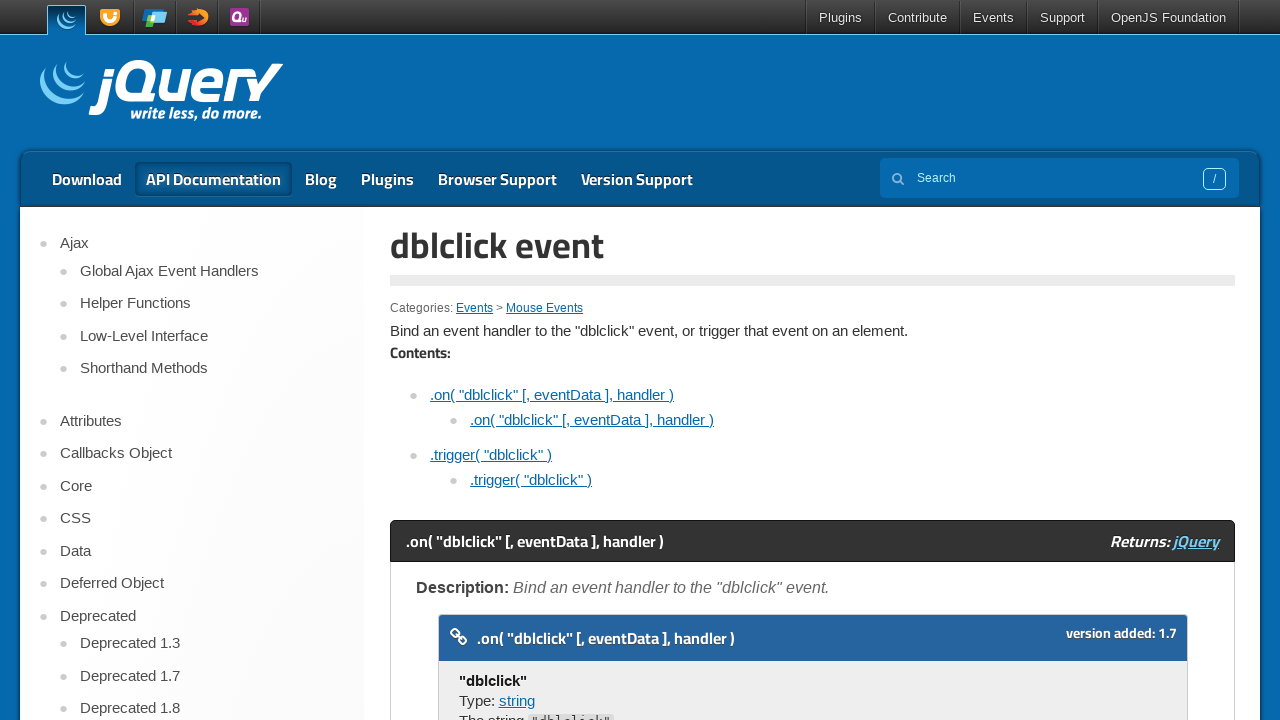

Scrolled blue box into view
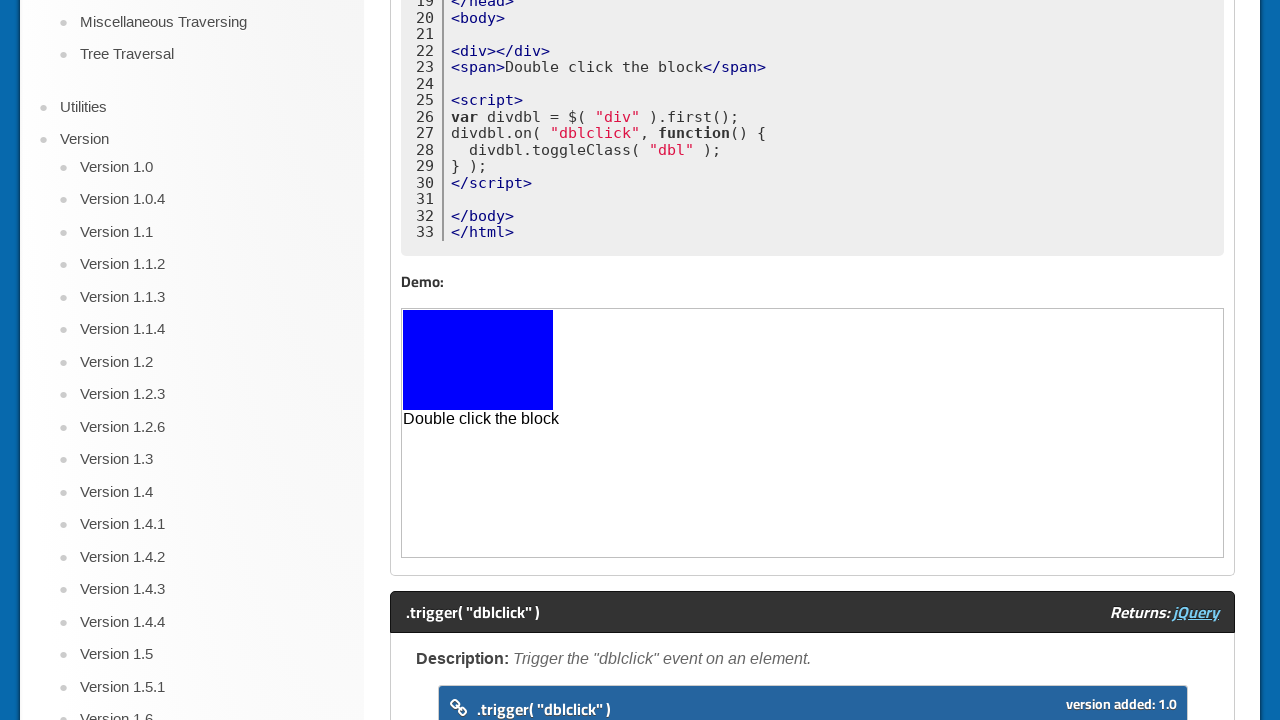

Double-clicked blue box, triggering color change at (478, 360) on xpath=//iframe >> nth=0 >> internal:control=enter-frame >> body>div
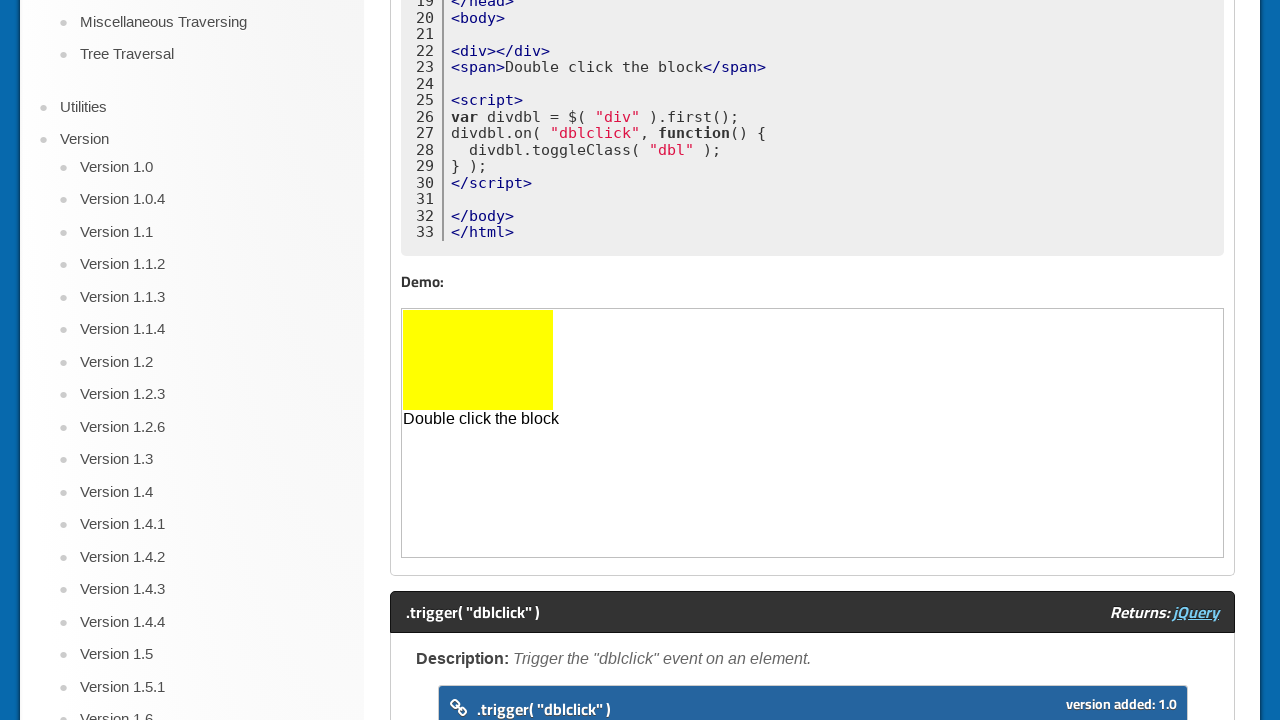

Retrieved background color after double-click: rgb(255, 255, 0)
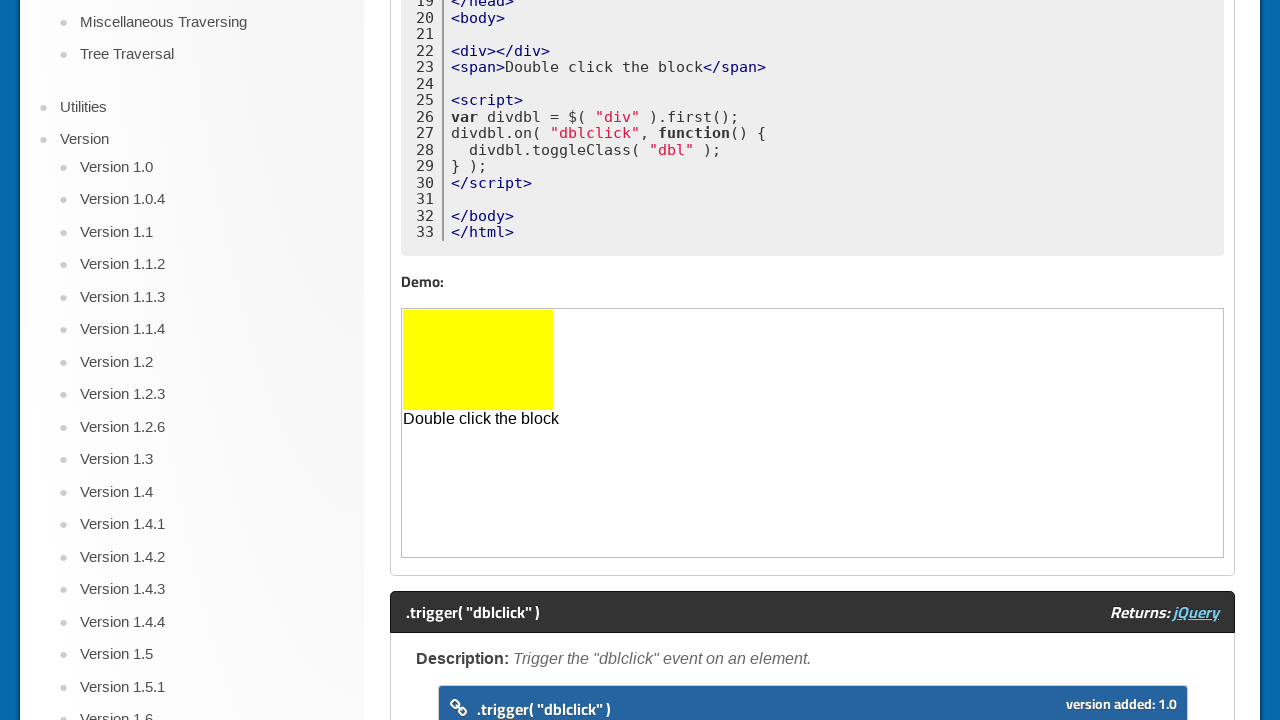

Scrolled to top of page
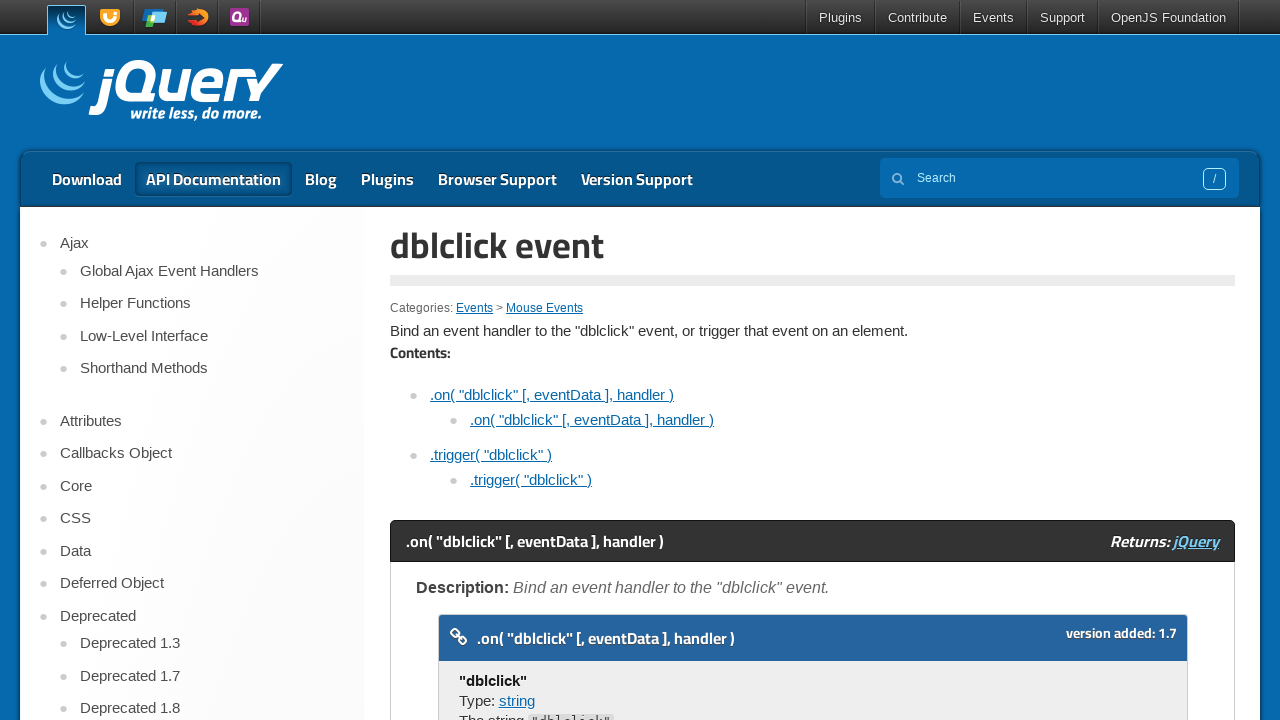

Filled search box with color code: rgb(255, 255, 0) on input[name='s']
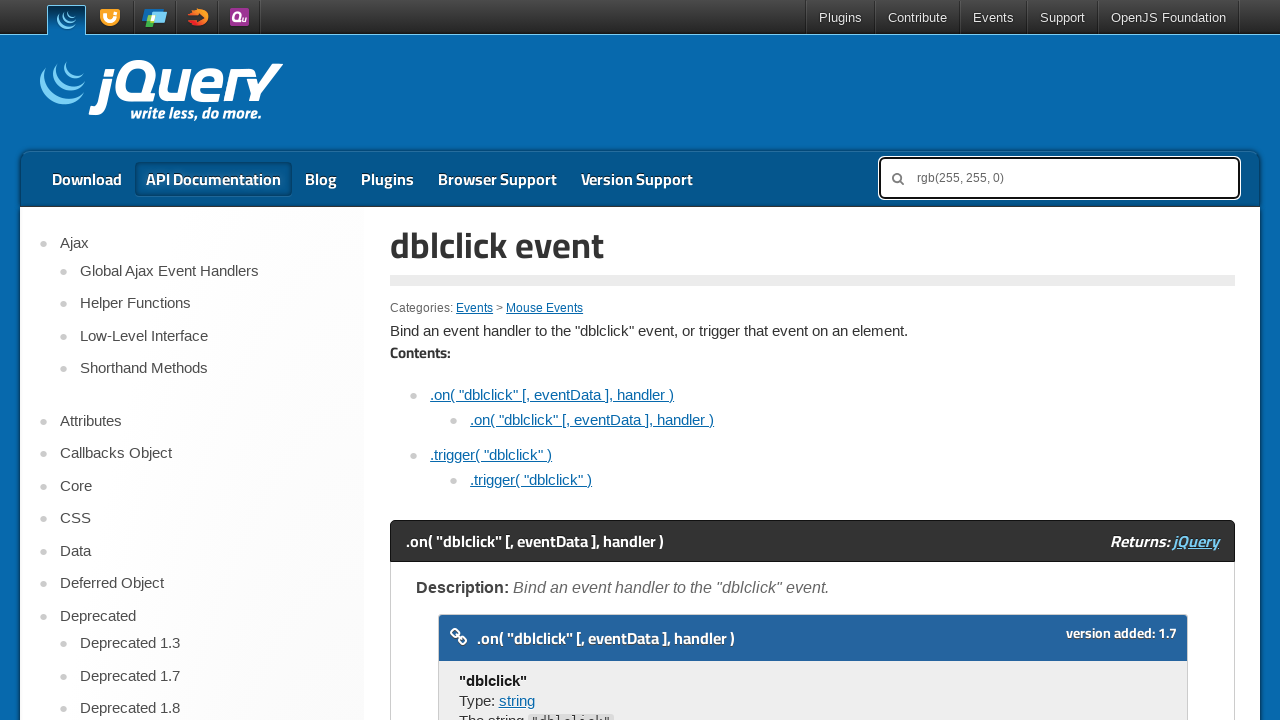

Scrolled to bottom of page
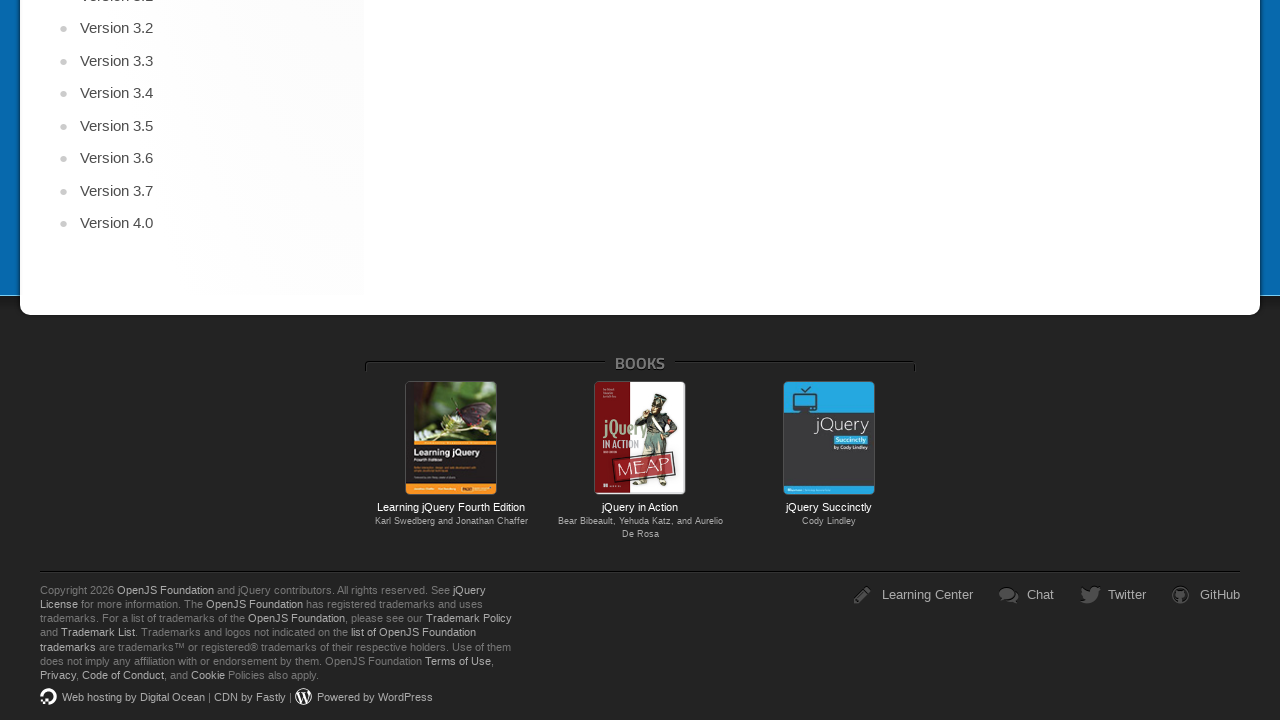

Clicked jQuery in Action book link at (640, 438) on a[href='https://www.manning.com/books/jquery-in-action-third-edition']
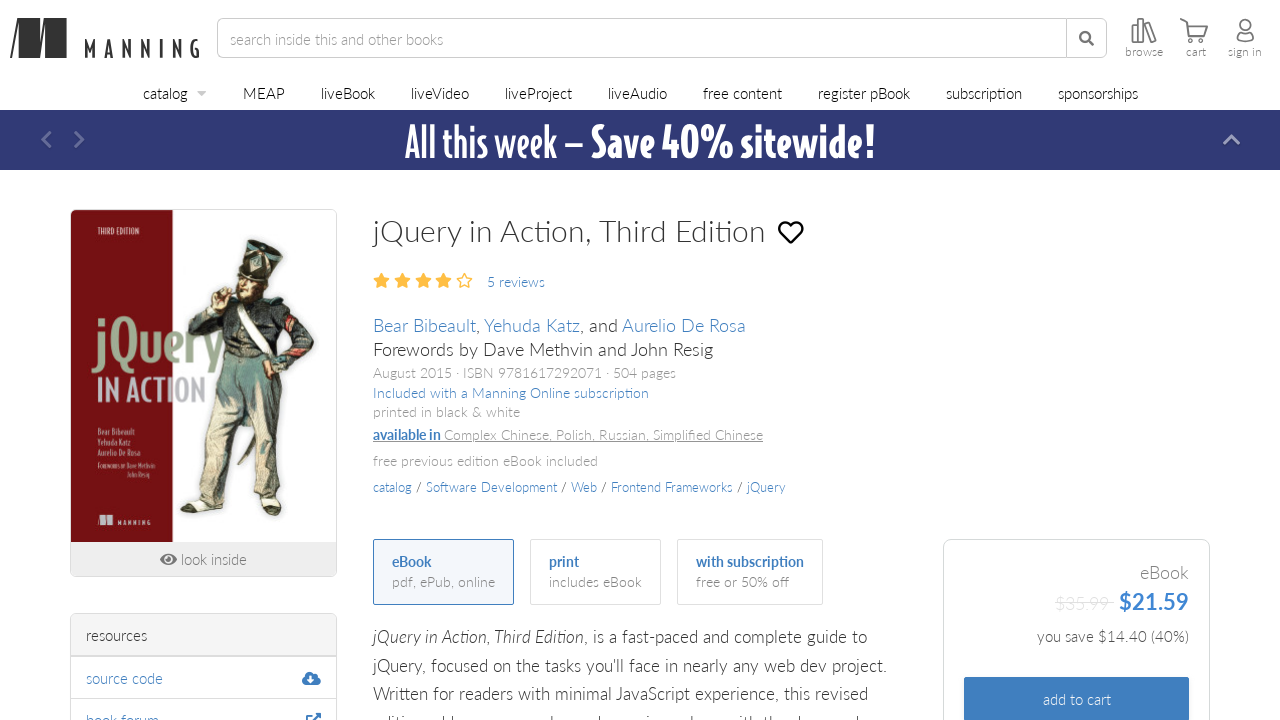

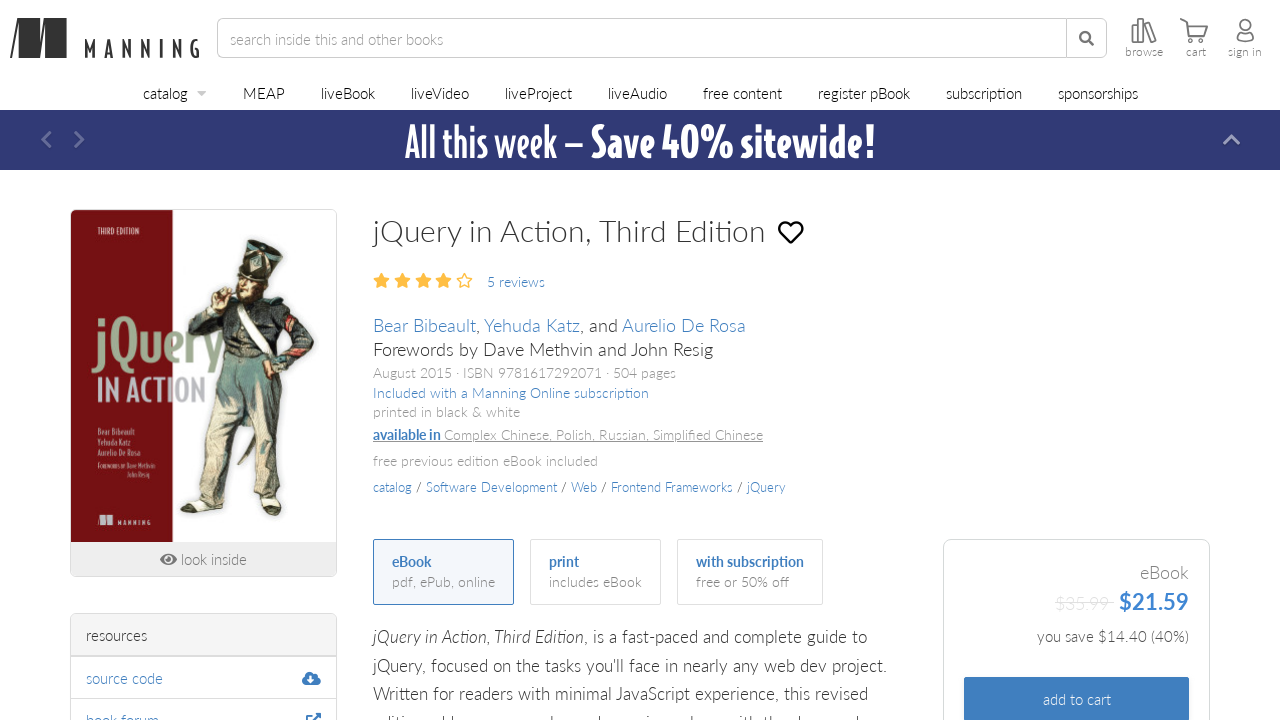